Tests web table handling by clicking a checkbox associated with a specific user row (Kevin.Mathews) in a practice table using XPath traversal

Starting URL: https://selectorshub.com/xpath-practice-page/

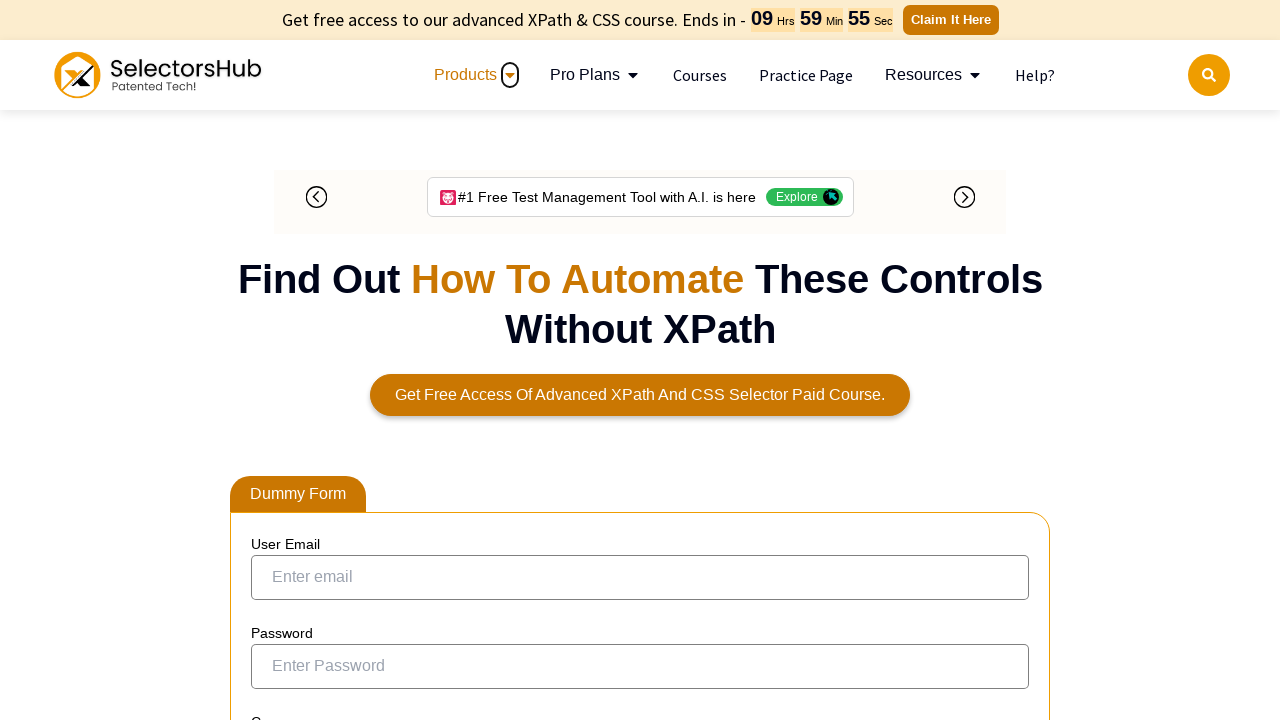

Waited for Kevin.Mathews link to load in table
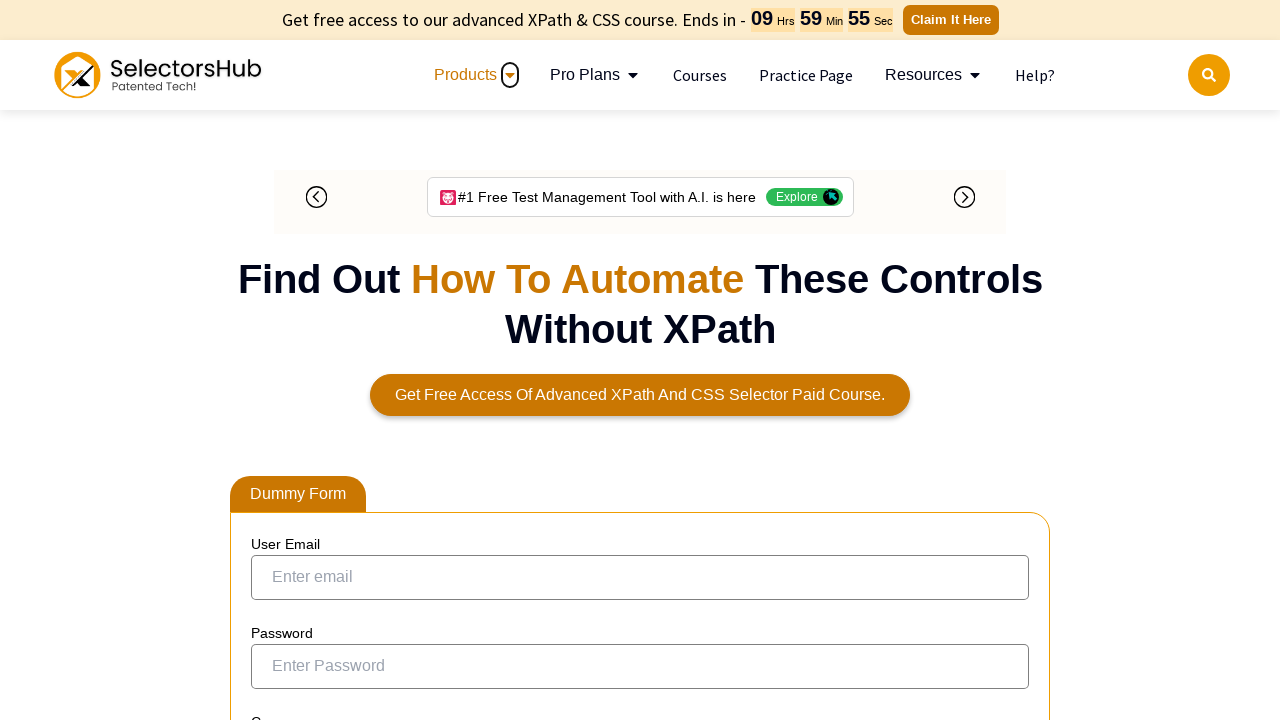

Clicked checkbox associated with Kevin.Mathews user row at (274, 360) on xpath=//a[text()='Kevin.Mathews']/parent::td/preceding-sibling::td/input[@type='
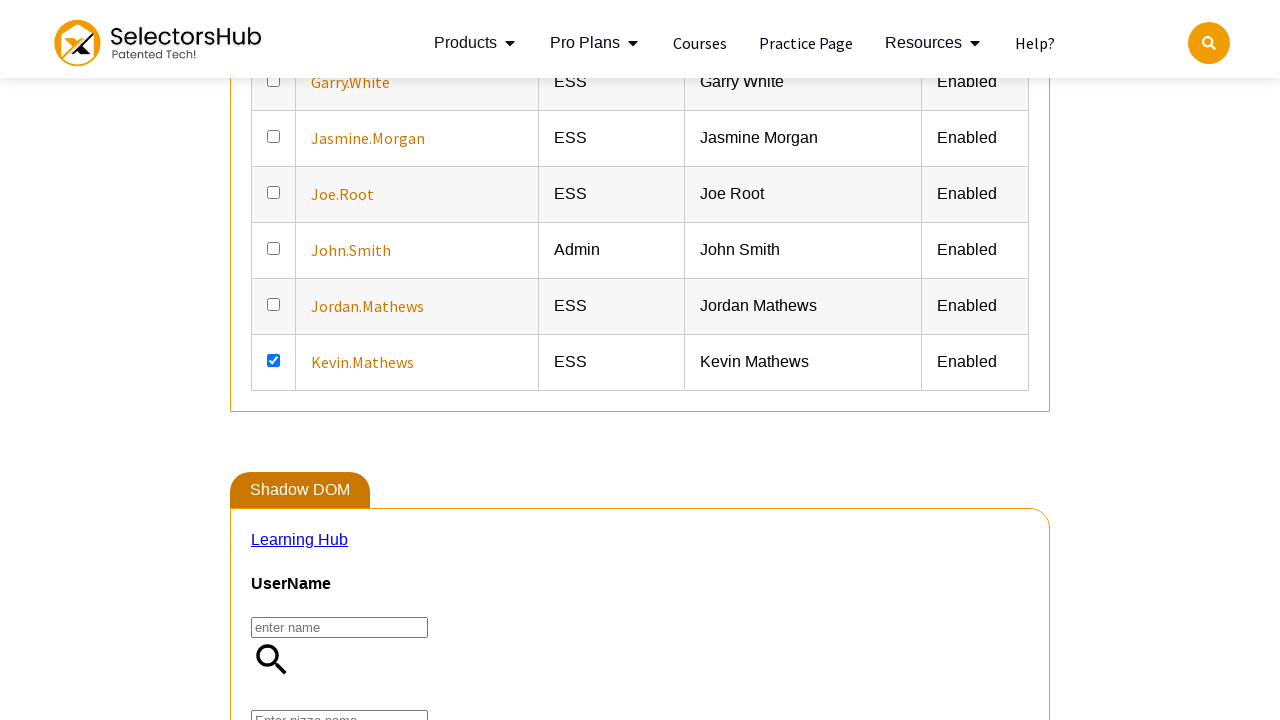

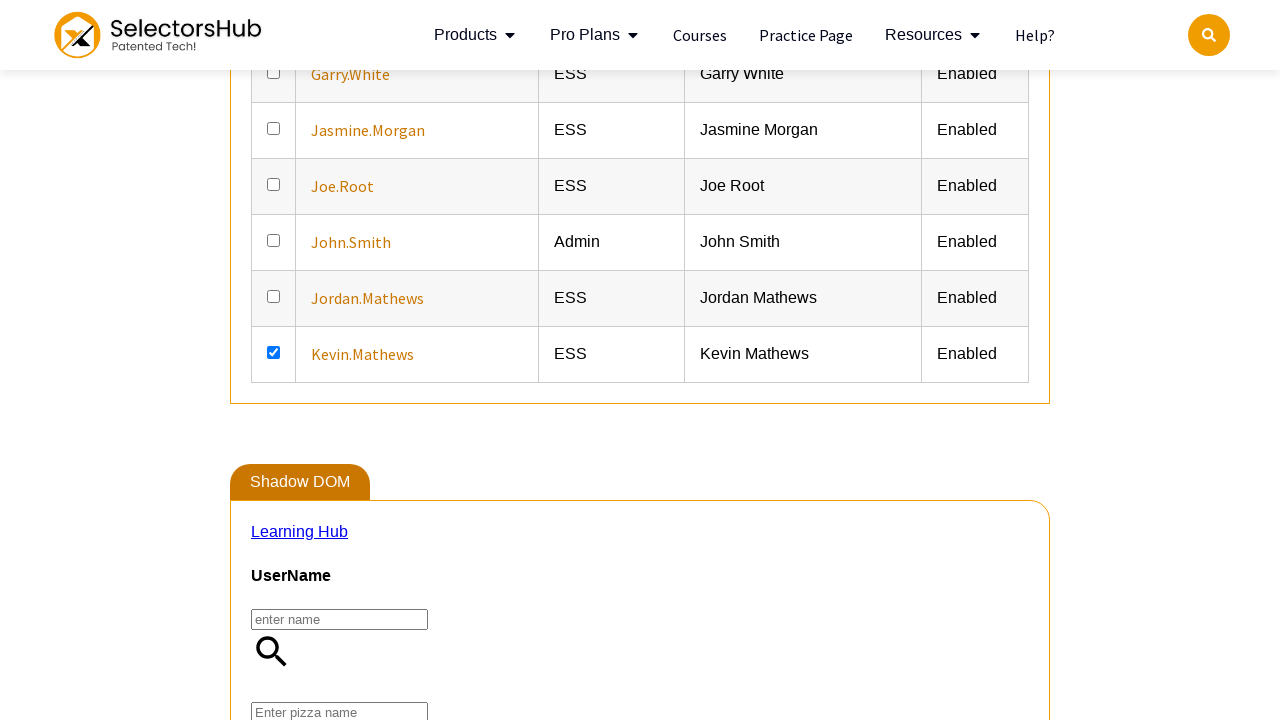